Tests that hovering over the "download app" link displays the app download panel

Starting URL: https://movie.douban.com/

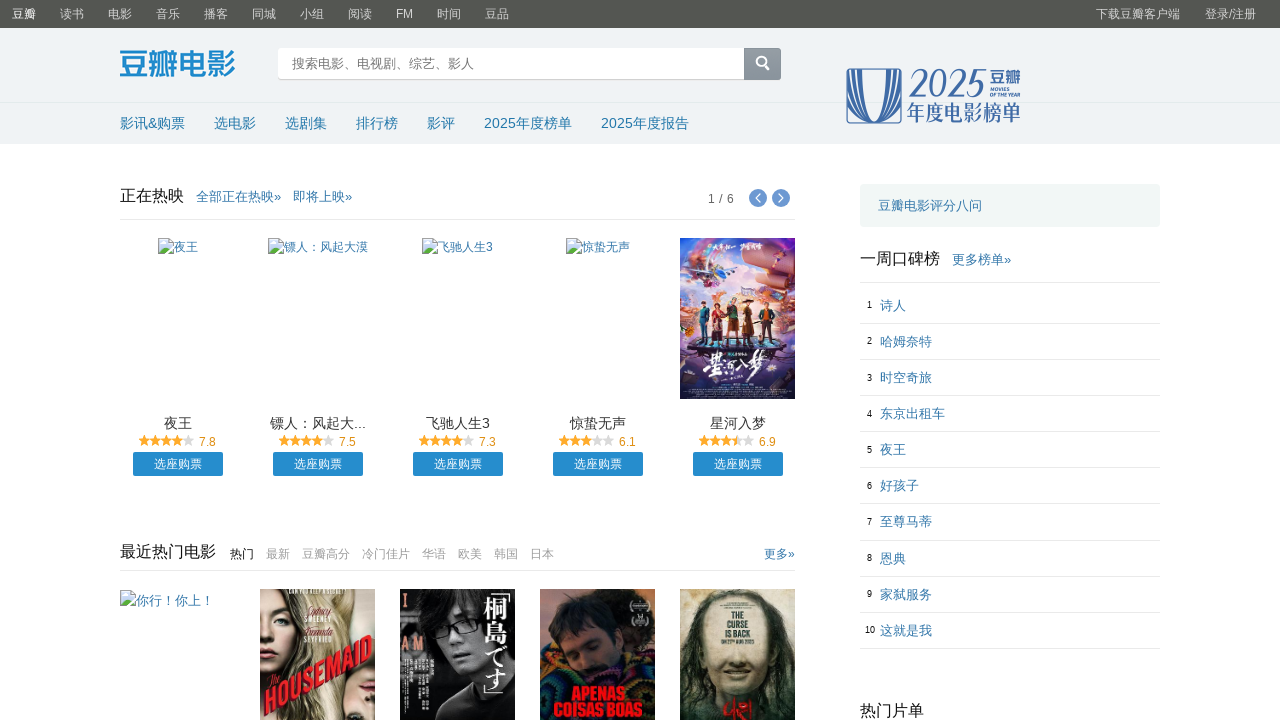

Navigated to Douban movie homepage
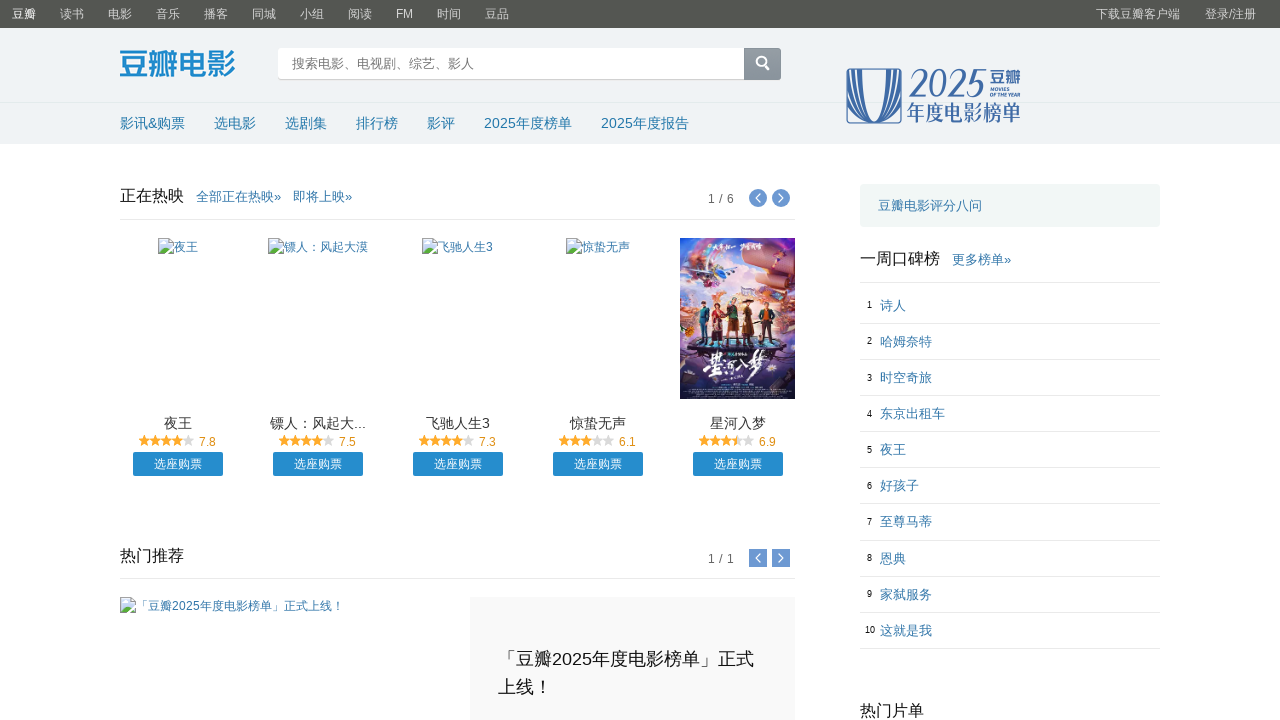

Download app link appeared on page
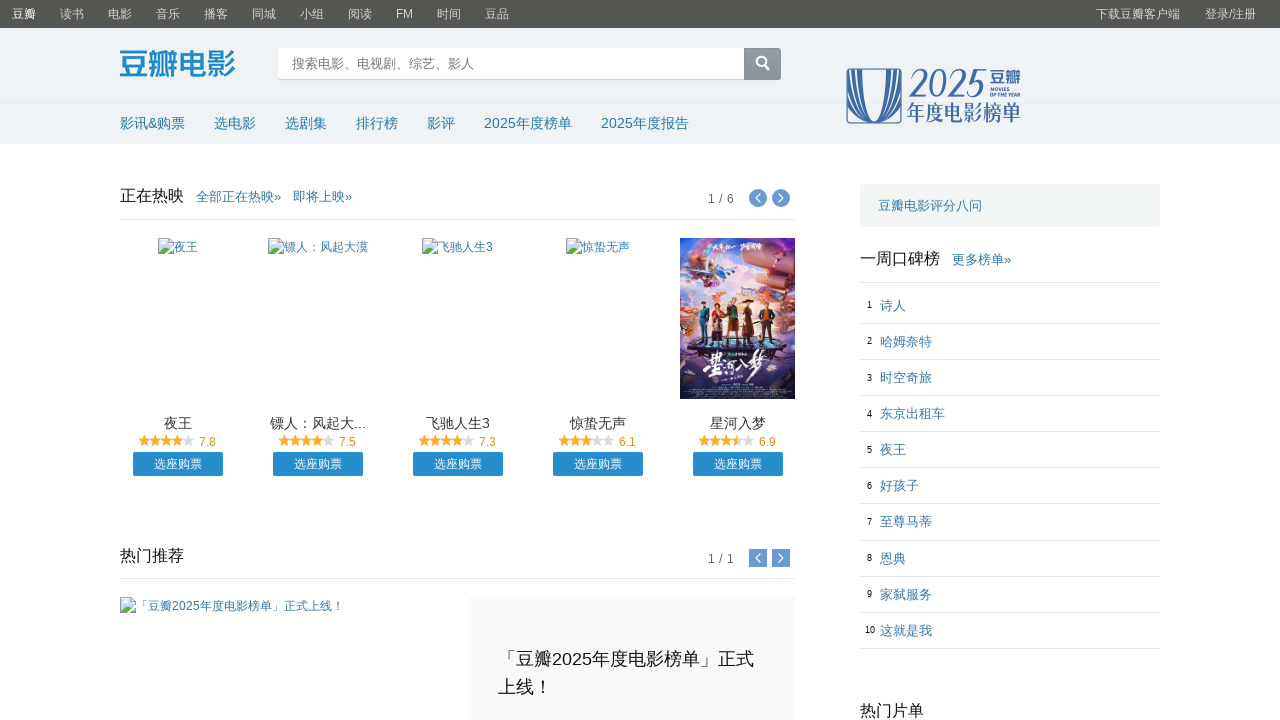

Hovered over download app link at (1138, 14) on text=下载豆瓣客户端
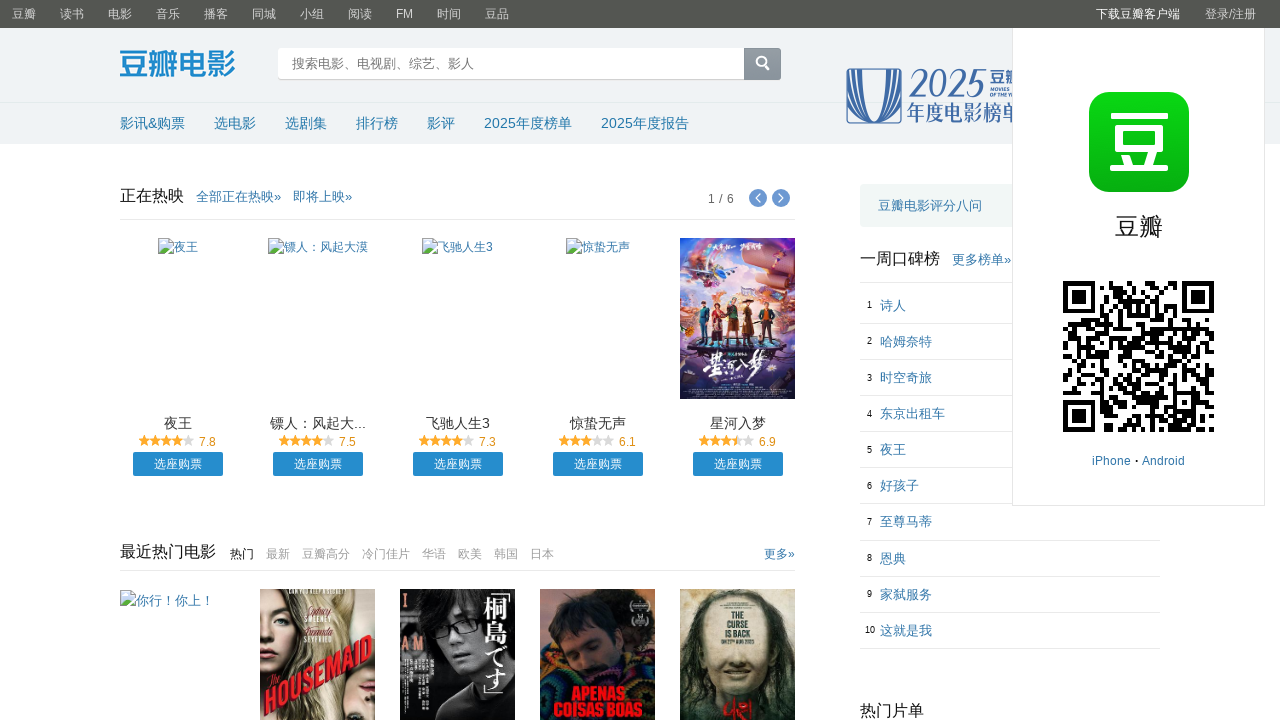

App download panel became visible
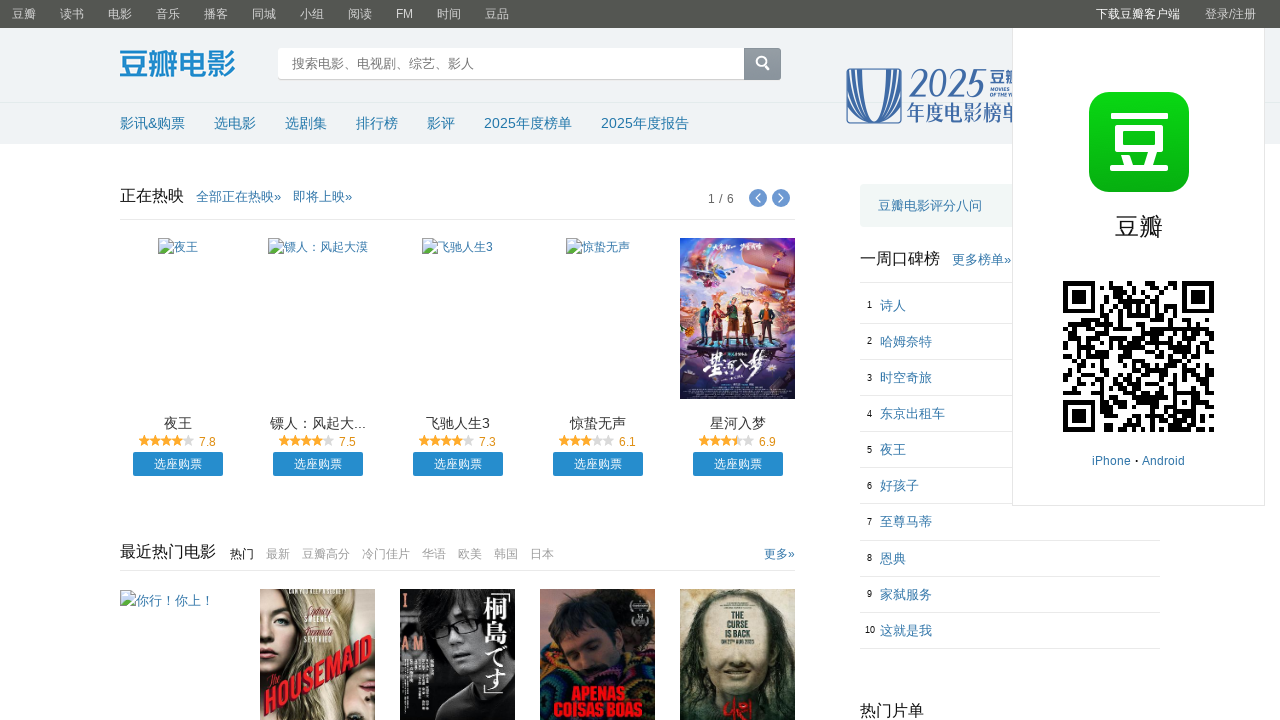

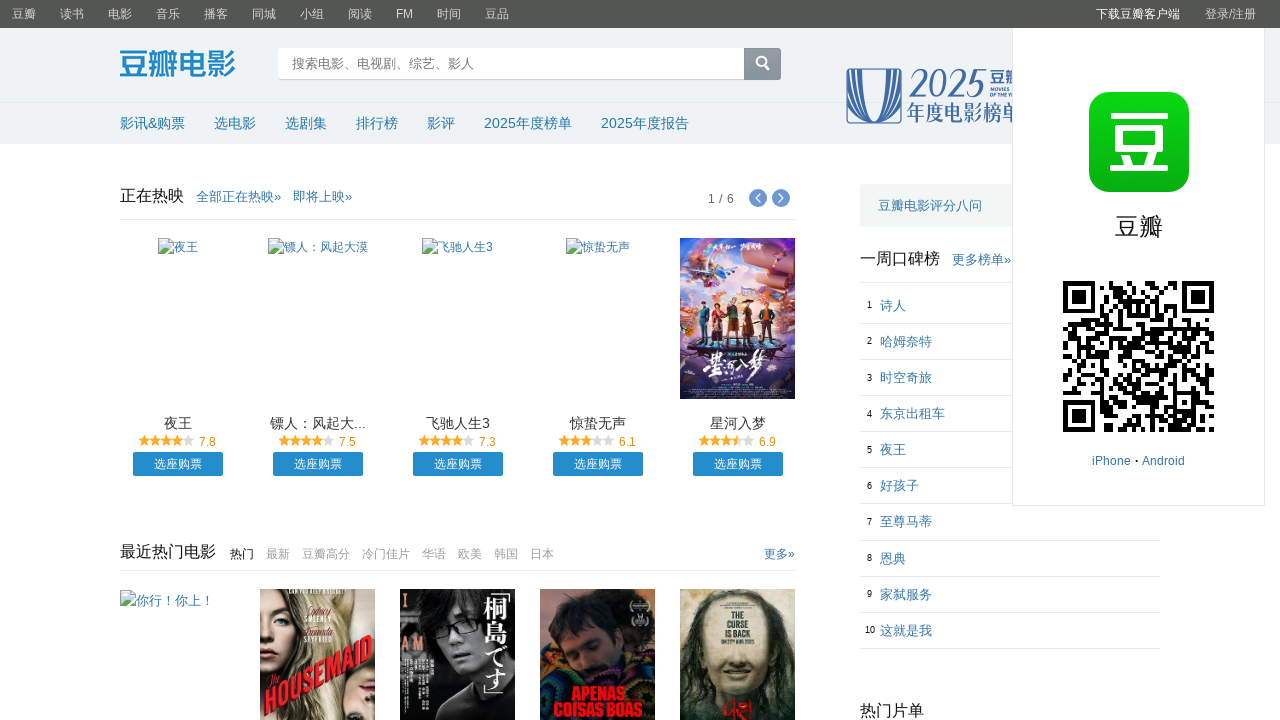